Navigates to Flipkart website and adds a custom cookie to the browser context, then verifies cookies can be retrieved.

Starting URL: https://www.flipkart.com/

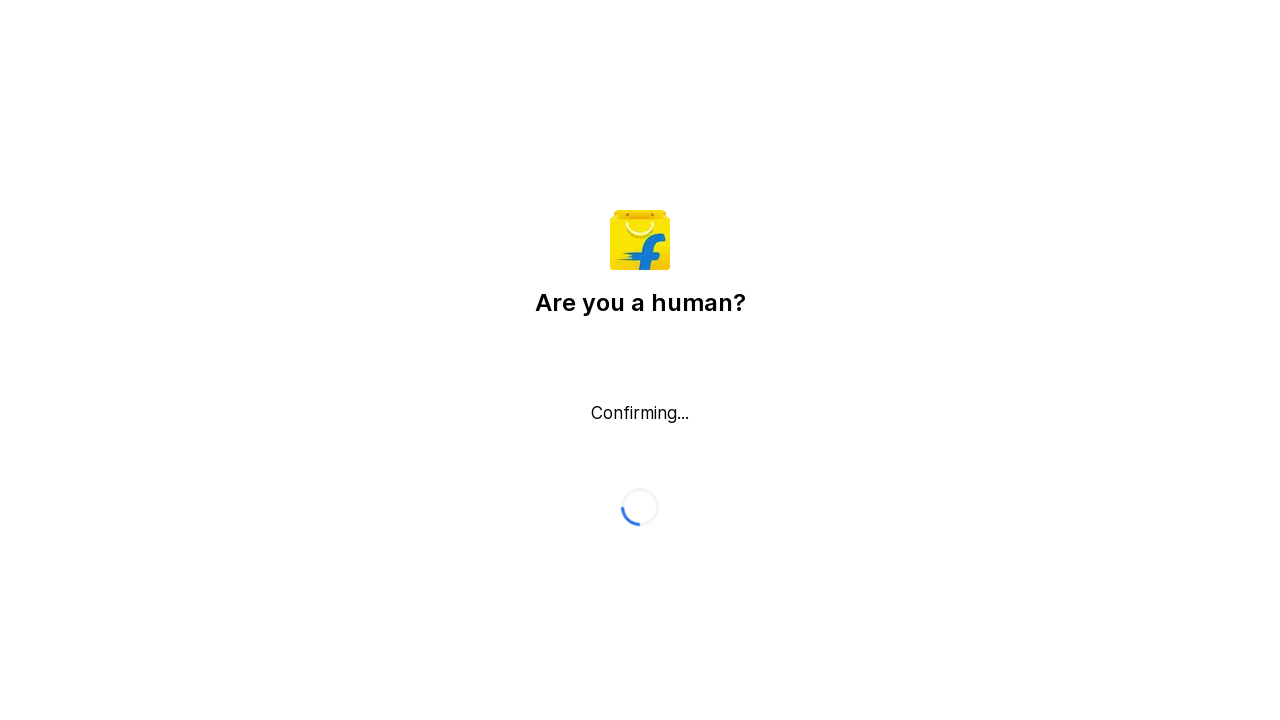

Added custom cookie 'Custom_Cookies' with value '1234567890' to Flipkart domain
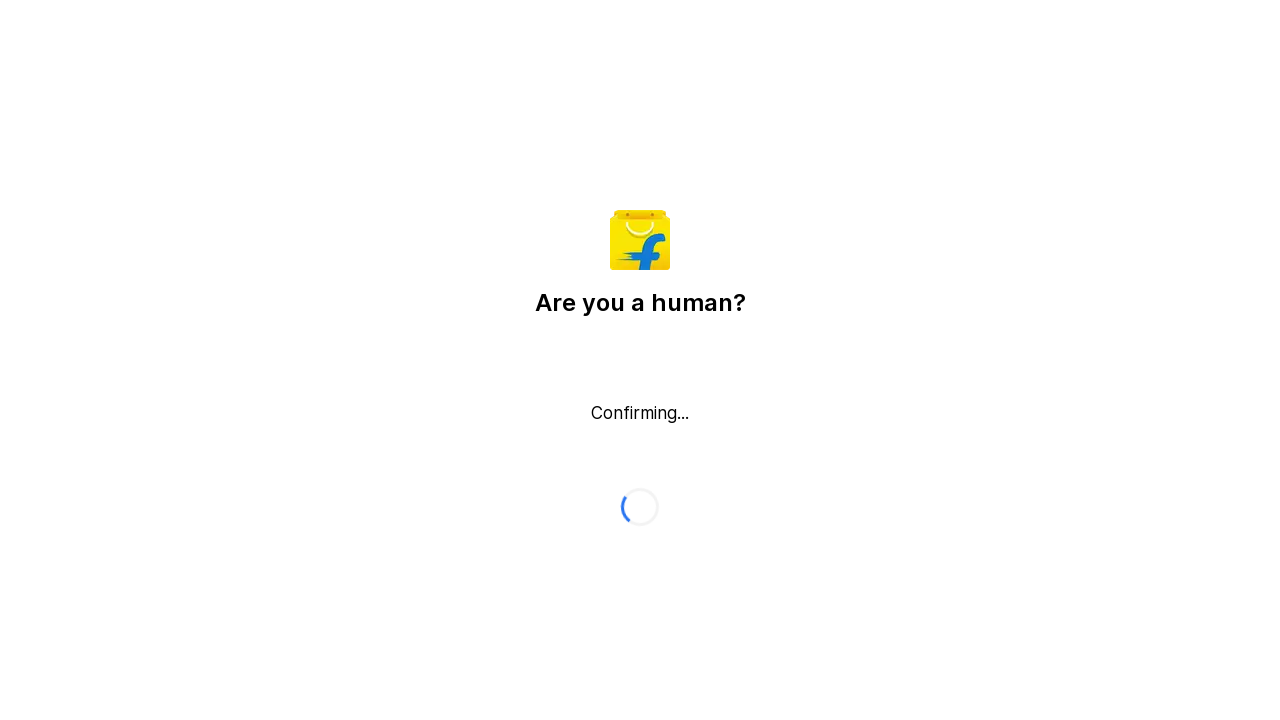

Page loaded - domcontentloaded state reached
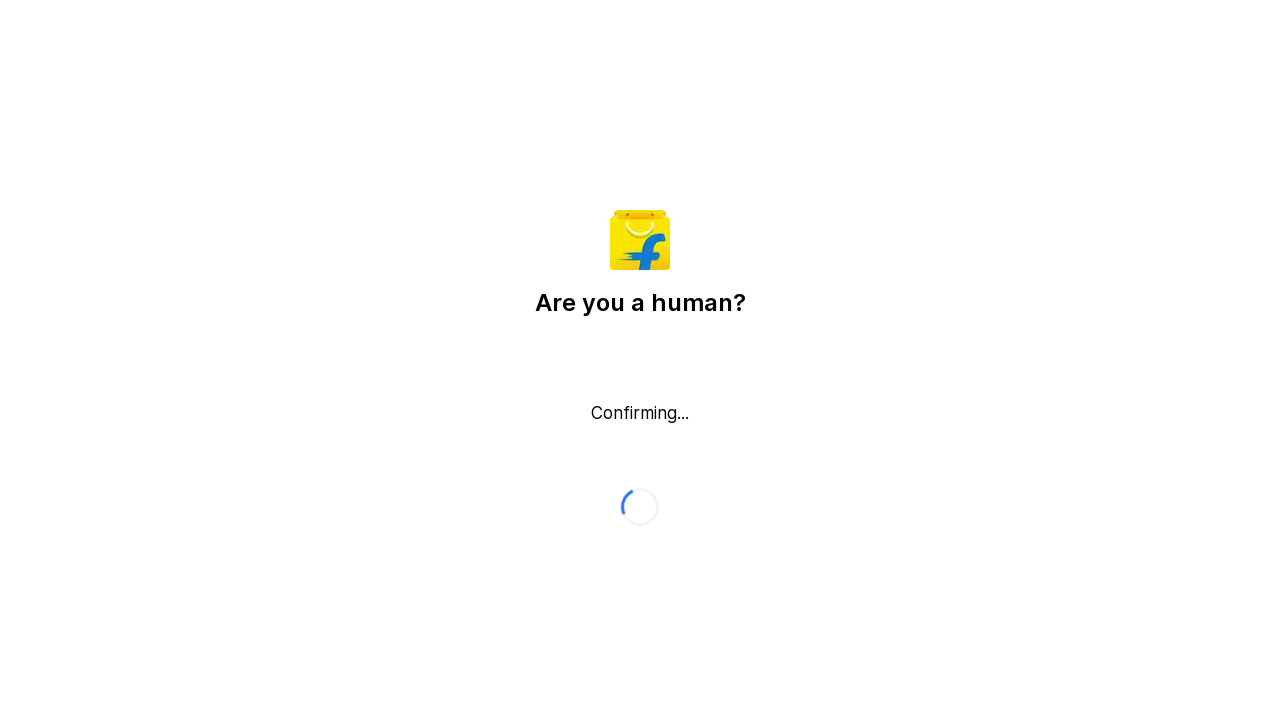

Retrieved all cookies from browser context to verify custom cookie was set
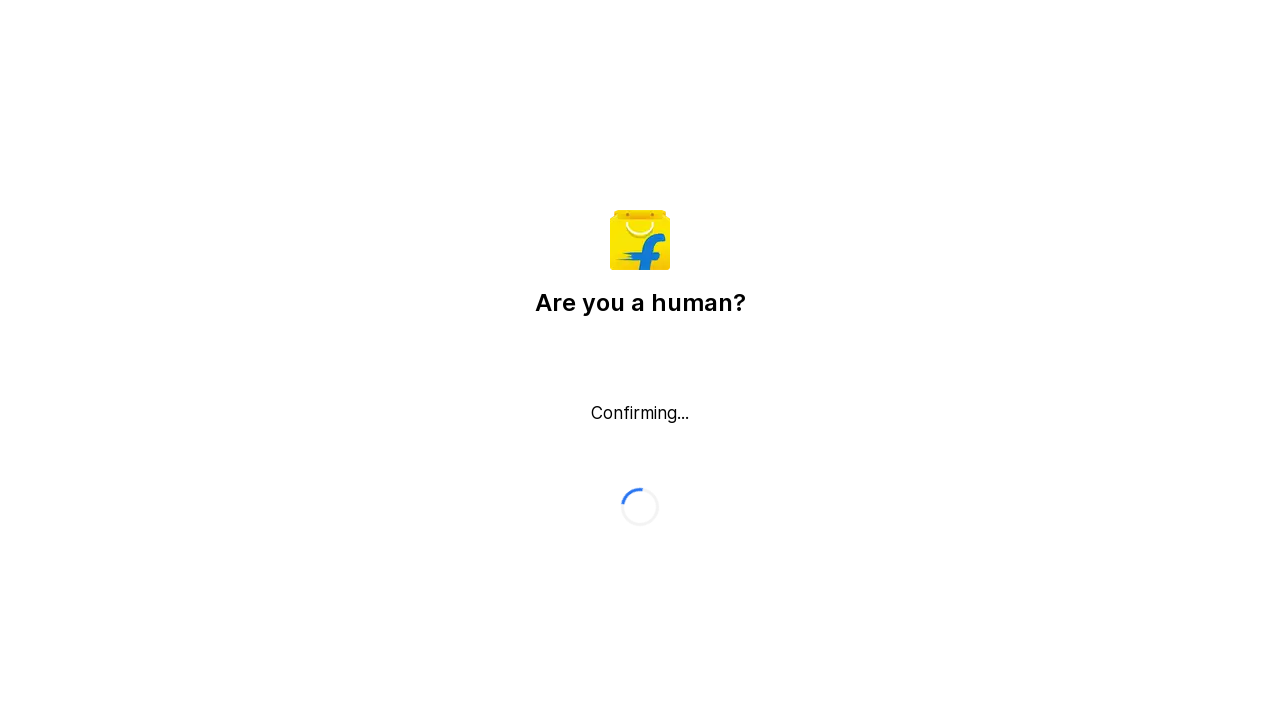

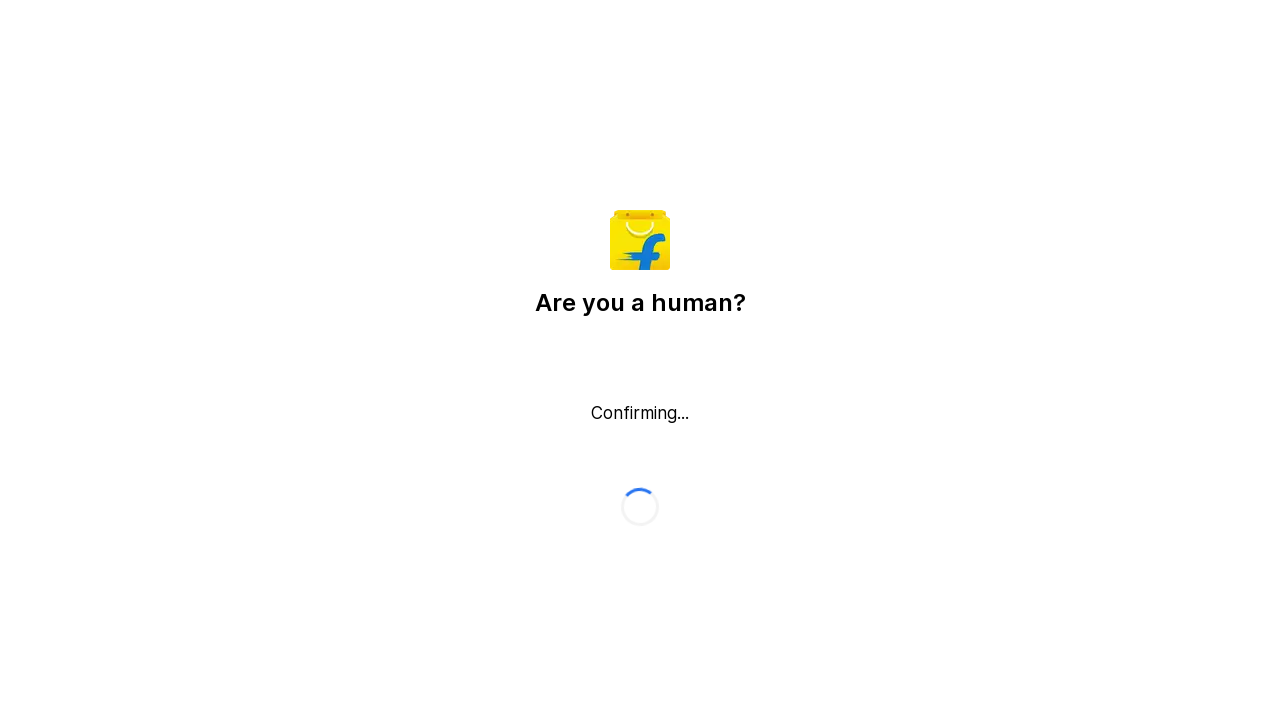